Tests AJAX functionality by clicking a "Change content" button and waiting for dynamic text content to appear and change on the page

Starting URL: https://v1.training-support.net/selenium/ajax

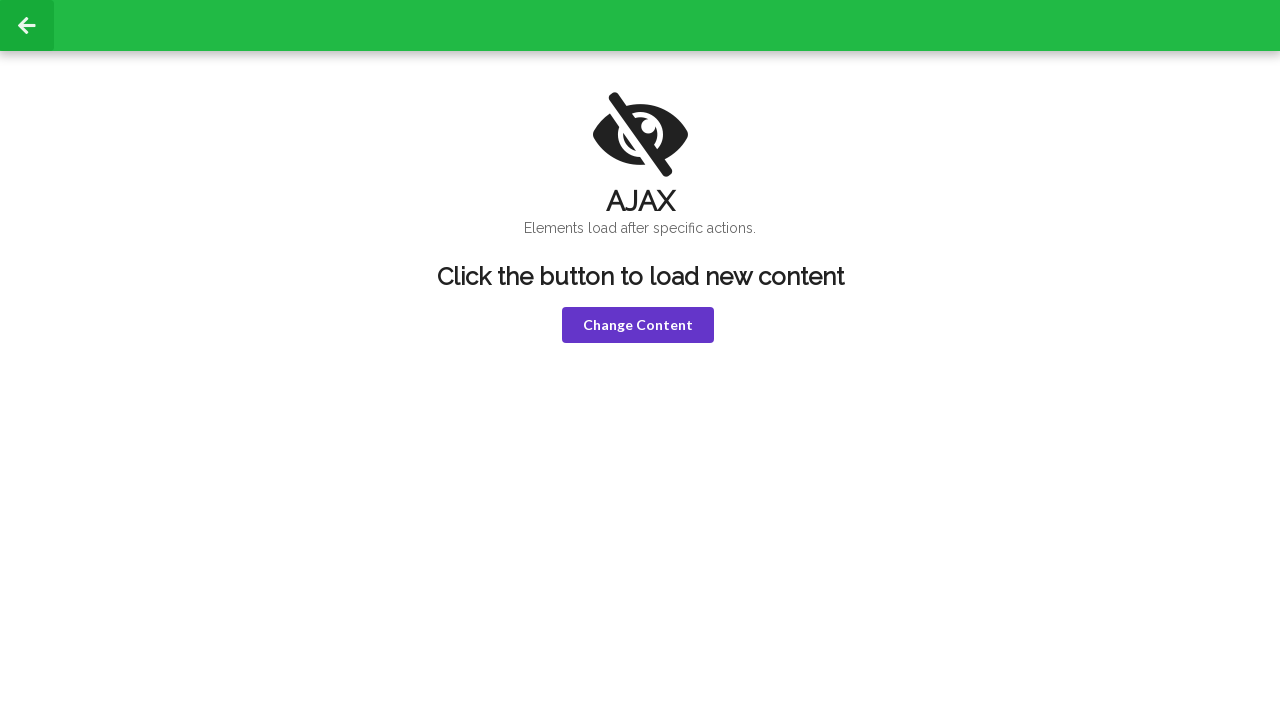

Clicked 'Change content' button at (638, 325) on button.ui.violet.button
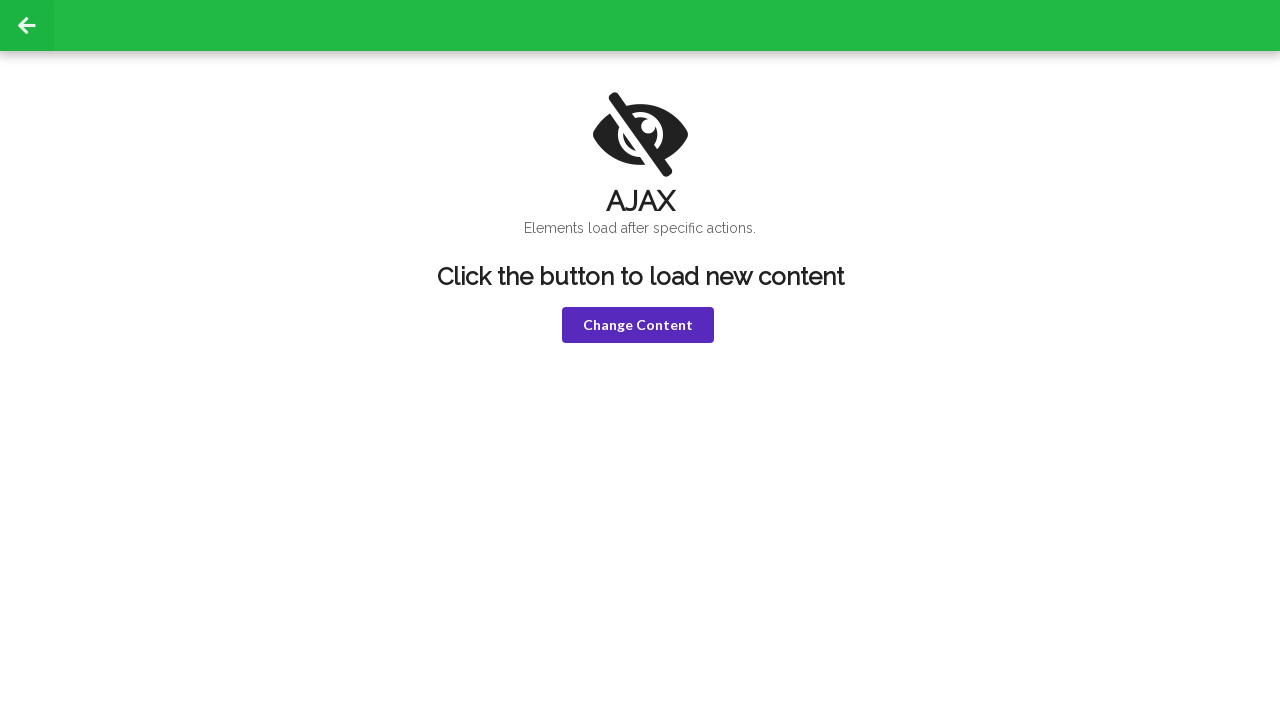

Waited for h1 element to appear with 'HELLO!' text
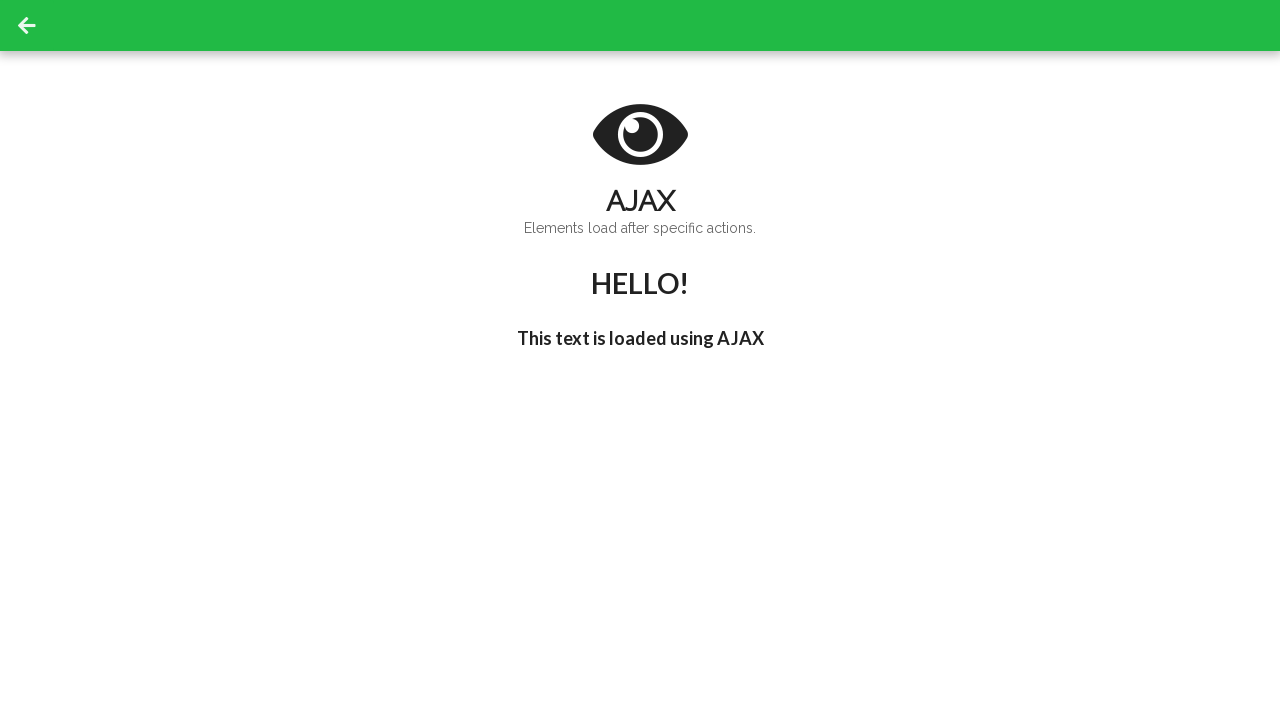

Waited for delayed h3 element to appear with "I'm late!" text
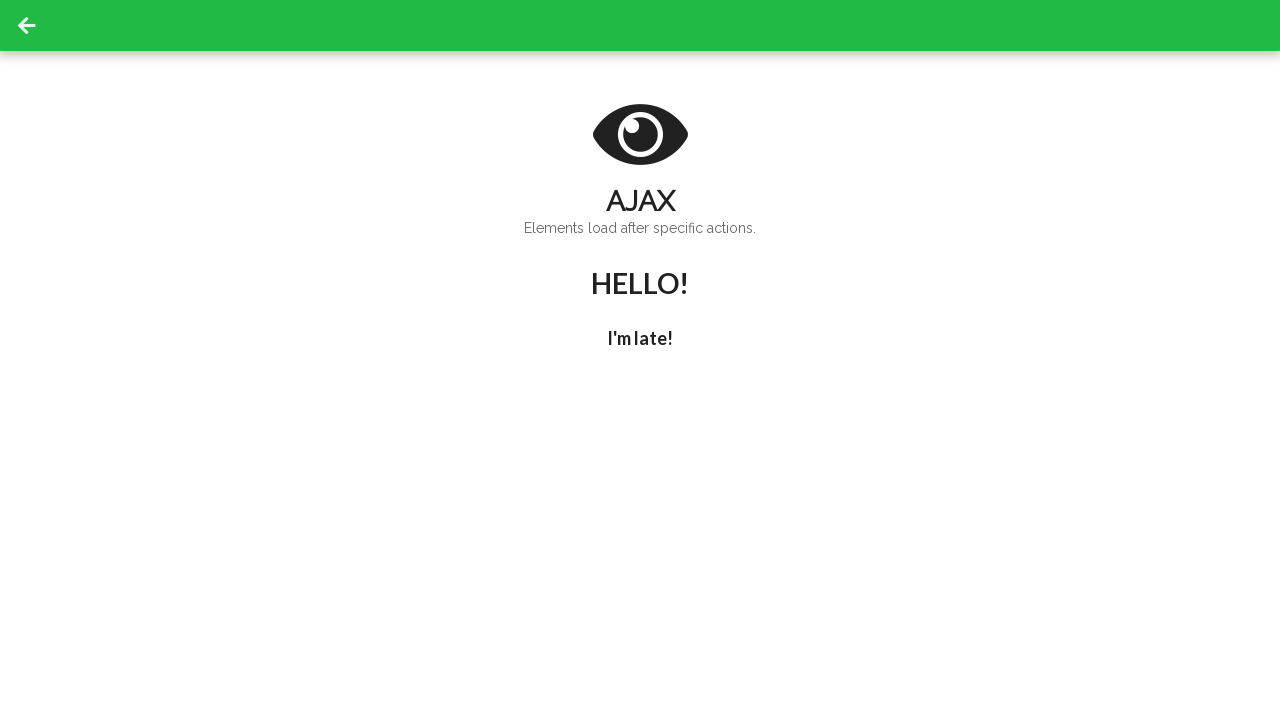

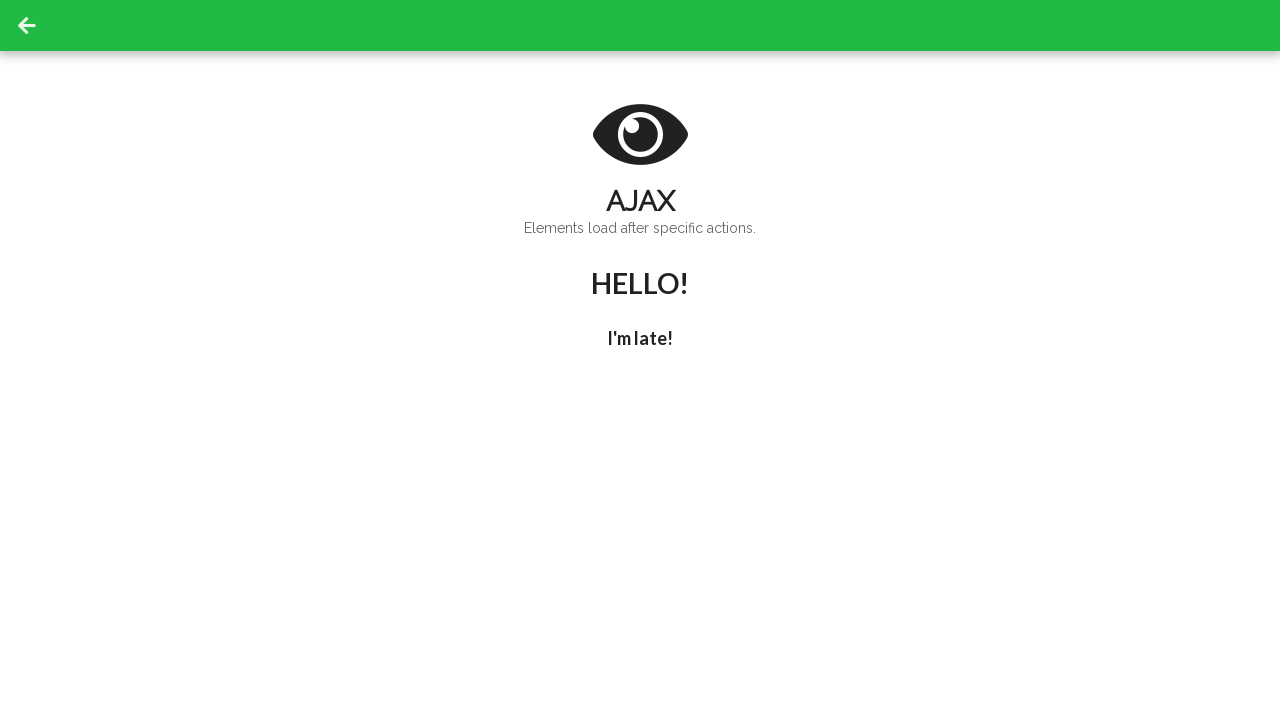